Tests search functionality on python.org by entering a nonsense query "asdadsadsadas" and submitting the form

Starting URL: http://www.python.org

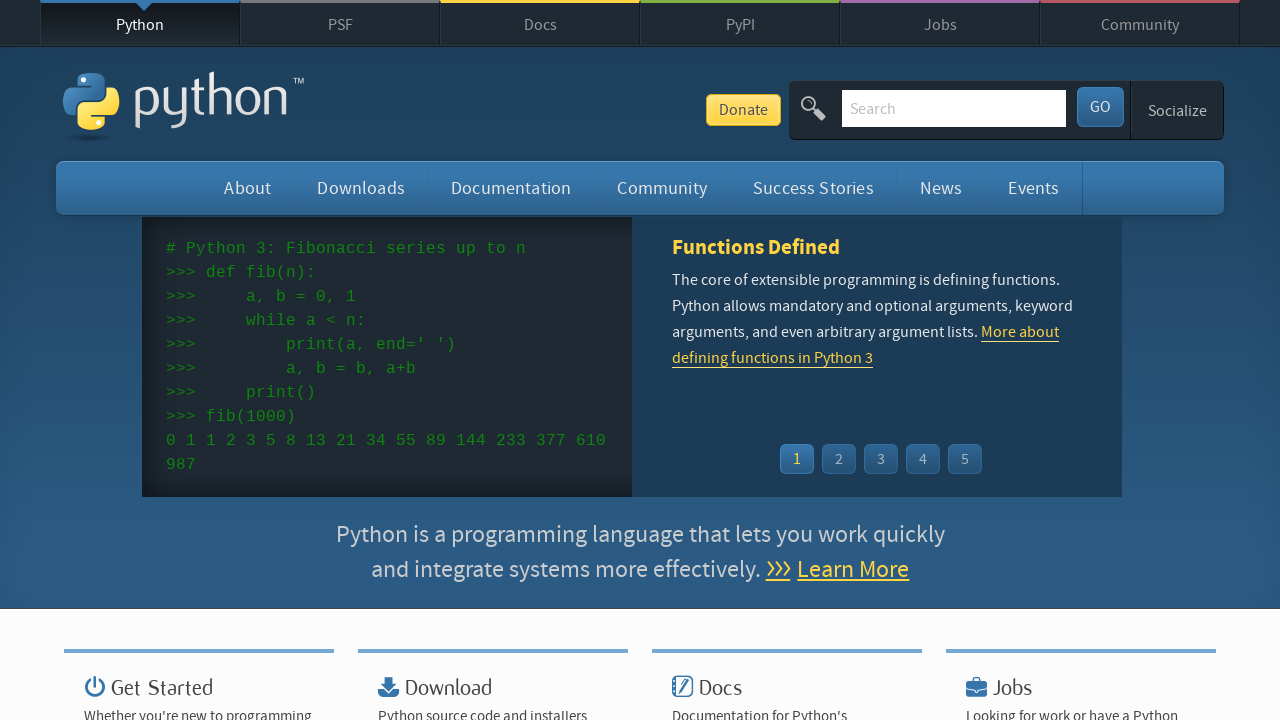

Filled search box with nonsense query 'asdadsadsadas' on input[name='q']
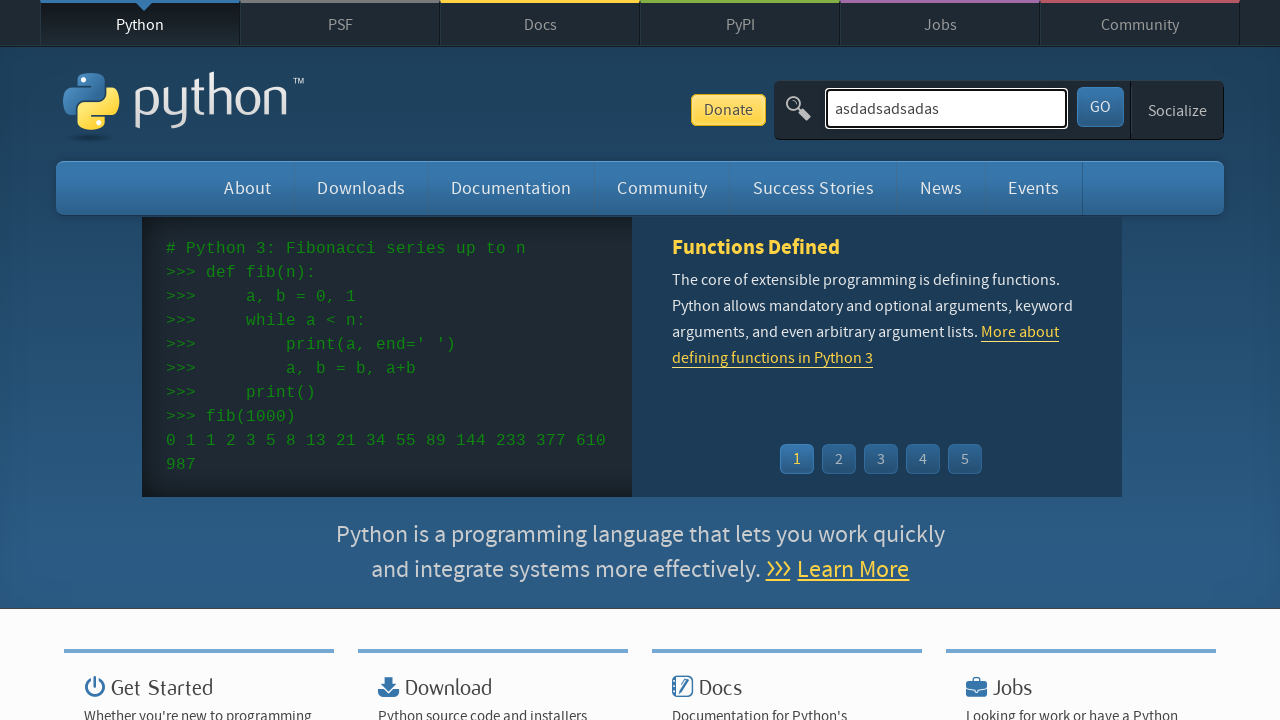

Pressed Enter to submit search form on input[name='q']
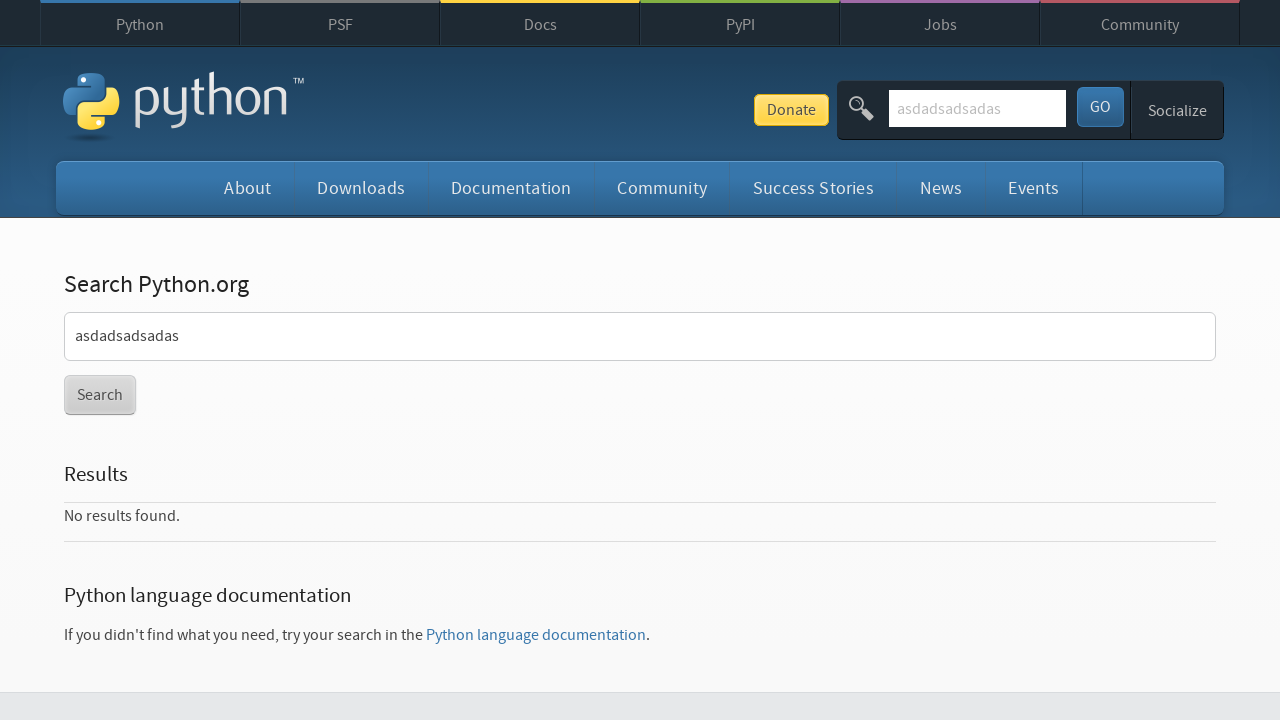

Search results page loaded and network idle
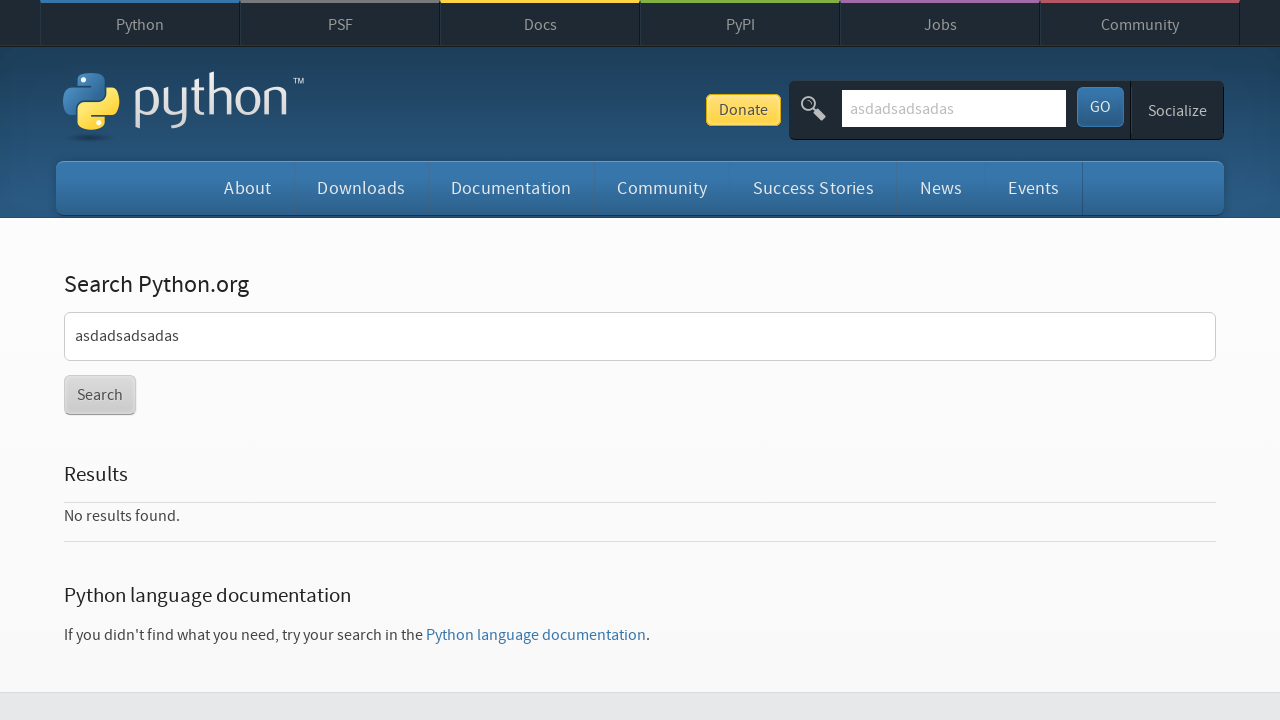

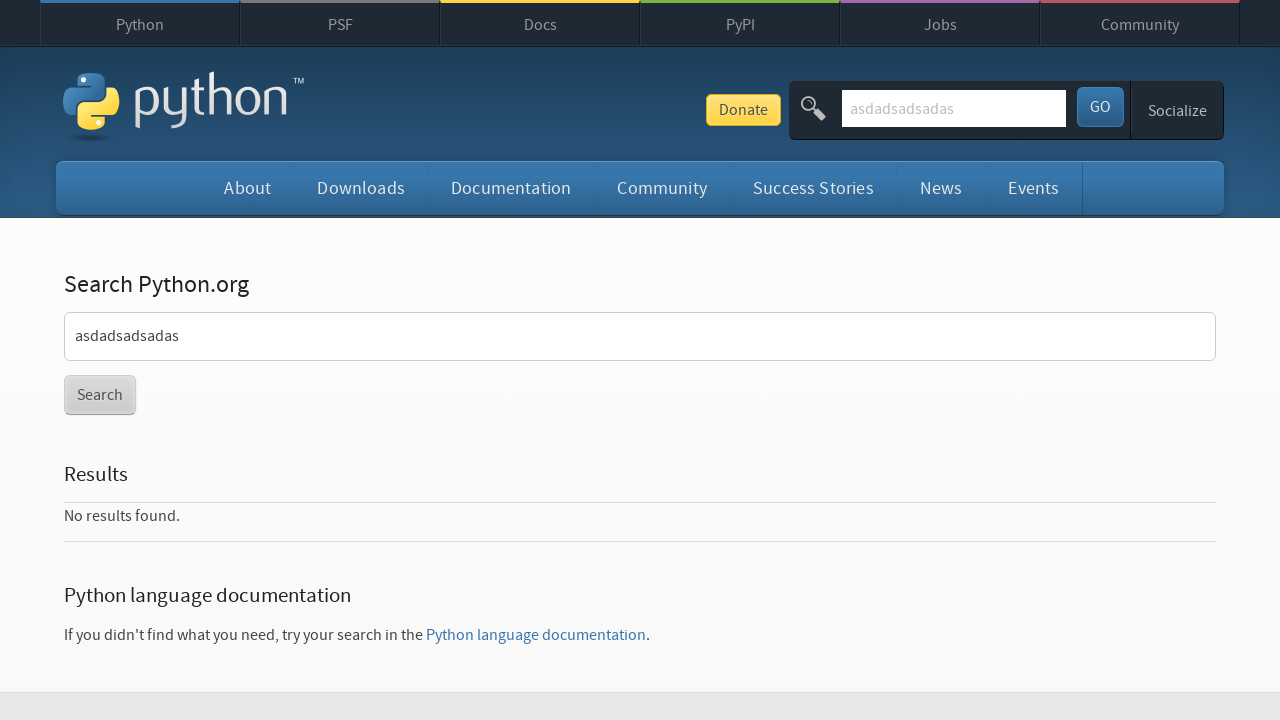